Tests that the search element exists and is clickable on the PyPI homepage

Starting URL: https://pypi.org

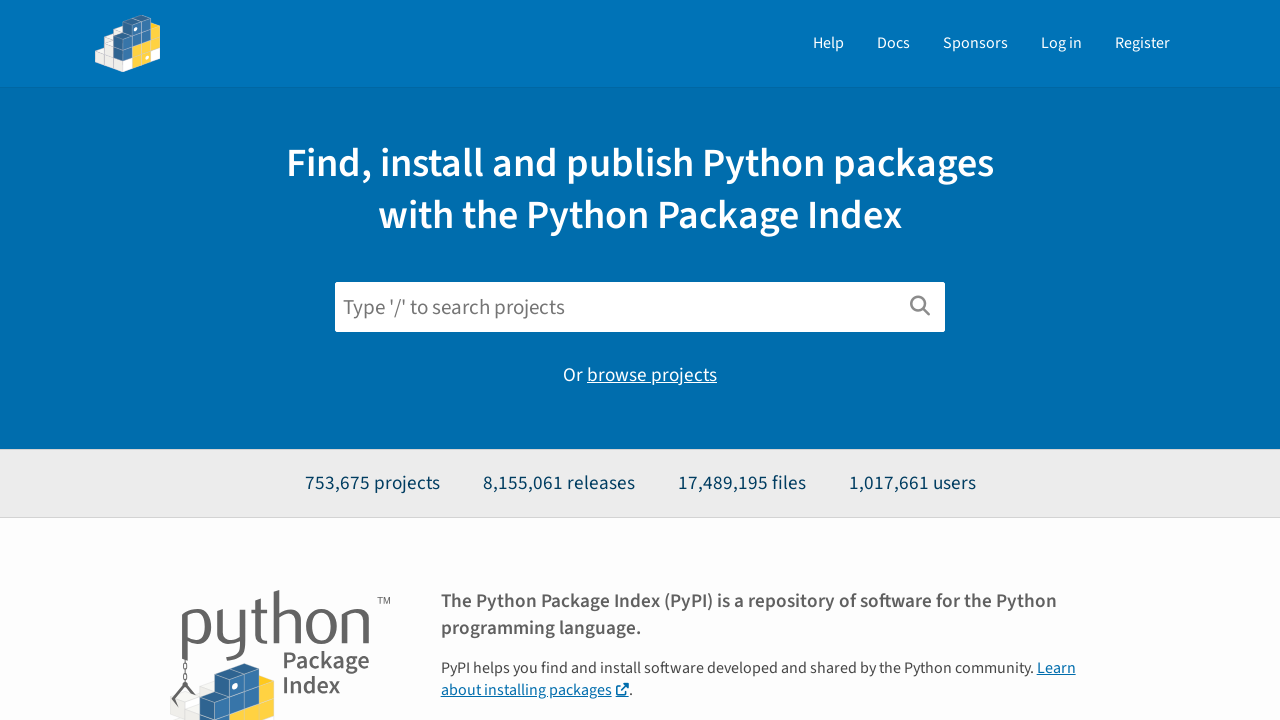

Waited for search element to be visible on PyPI homepage
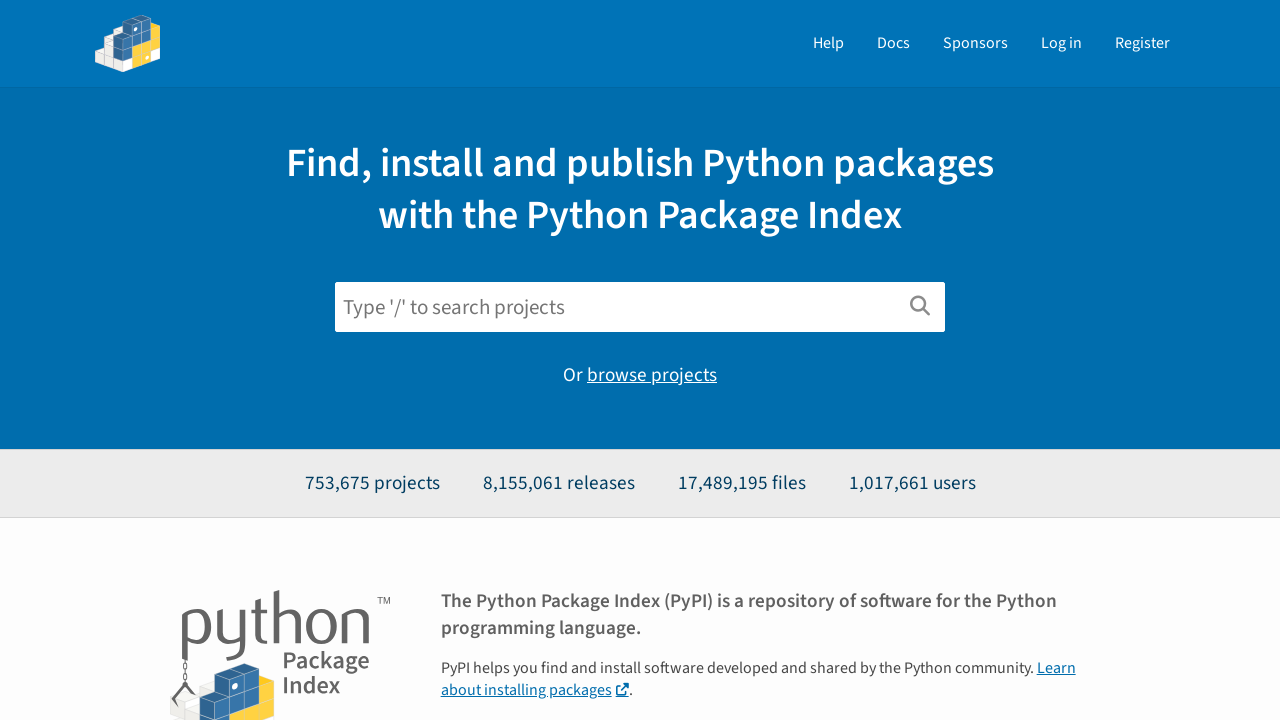

Clicked on search element to verify it is clickable at (640, 307) on #search
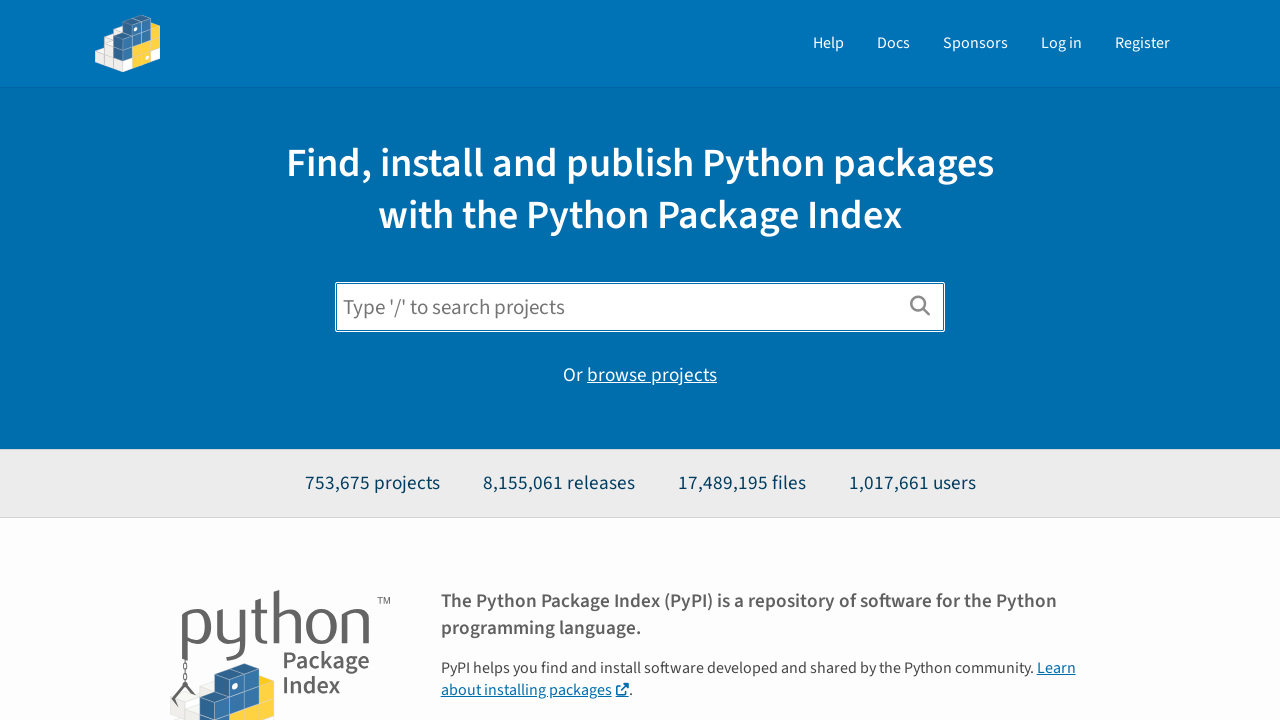

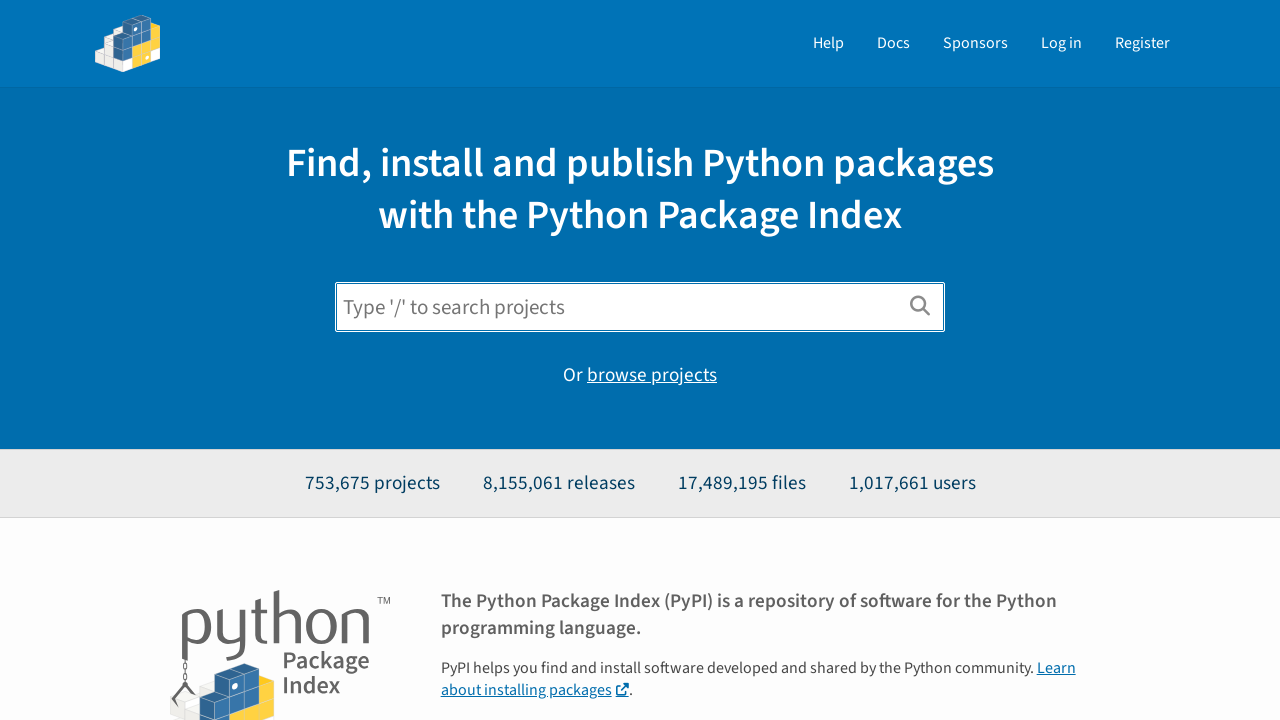